Tests the selection state of radio buttons and checkboxes by clicking them and verifying their selected status

Starting URL: https://automationfc.github.io/basic-form/index.html

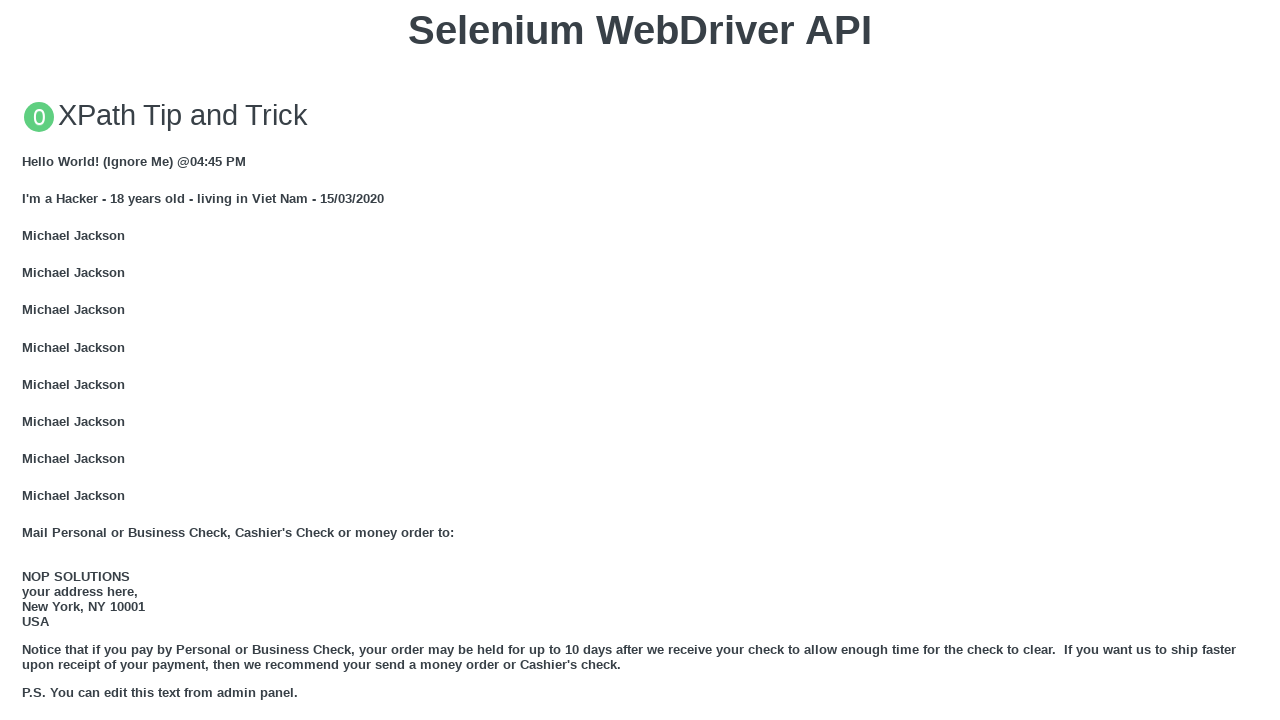

Clicked 'under 18' radio button at (28, 360) on #under_18
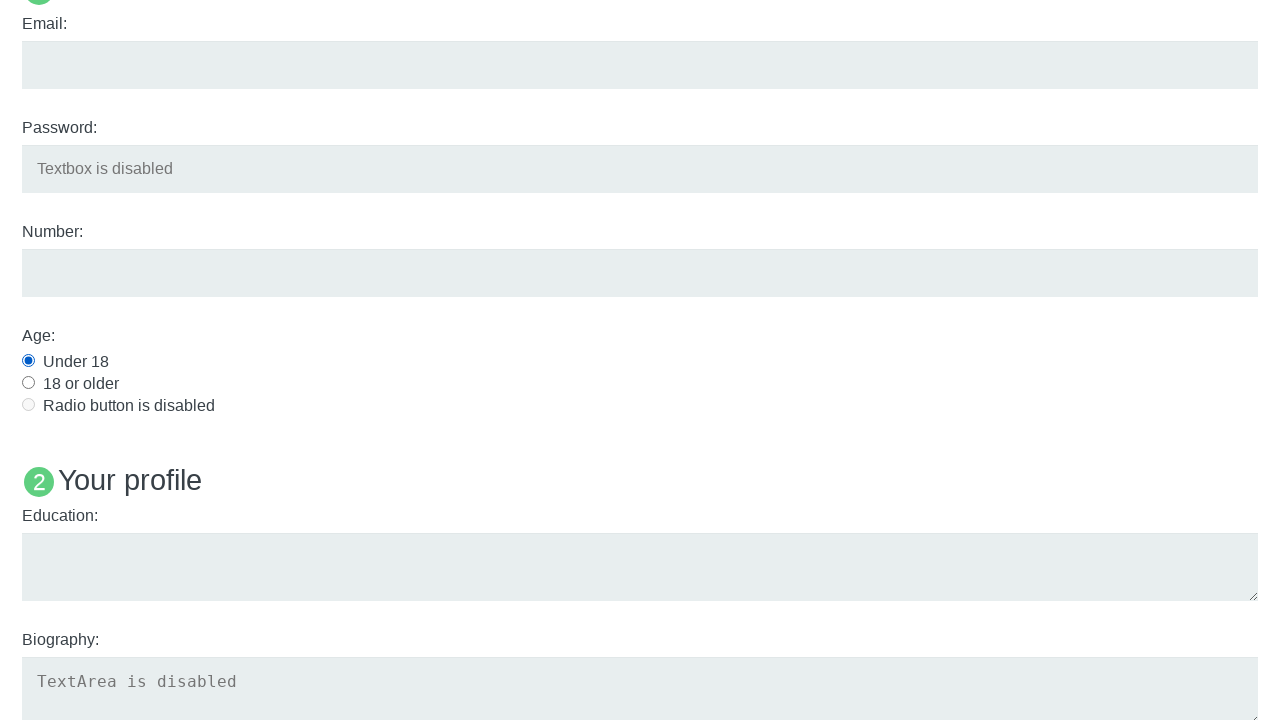

Clicked Java checkbox to select it at (28, 361) on #java
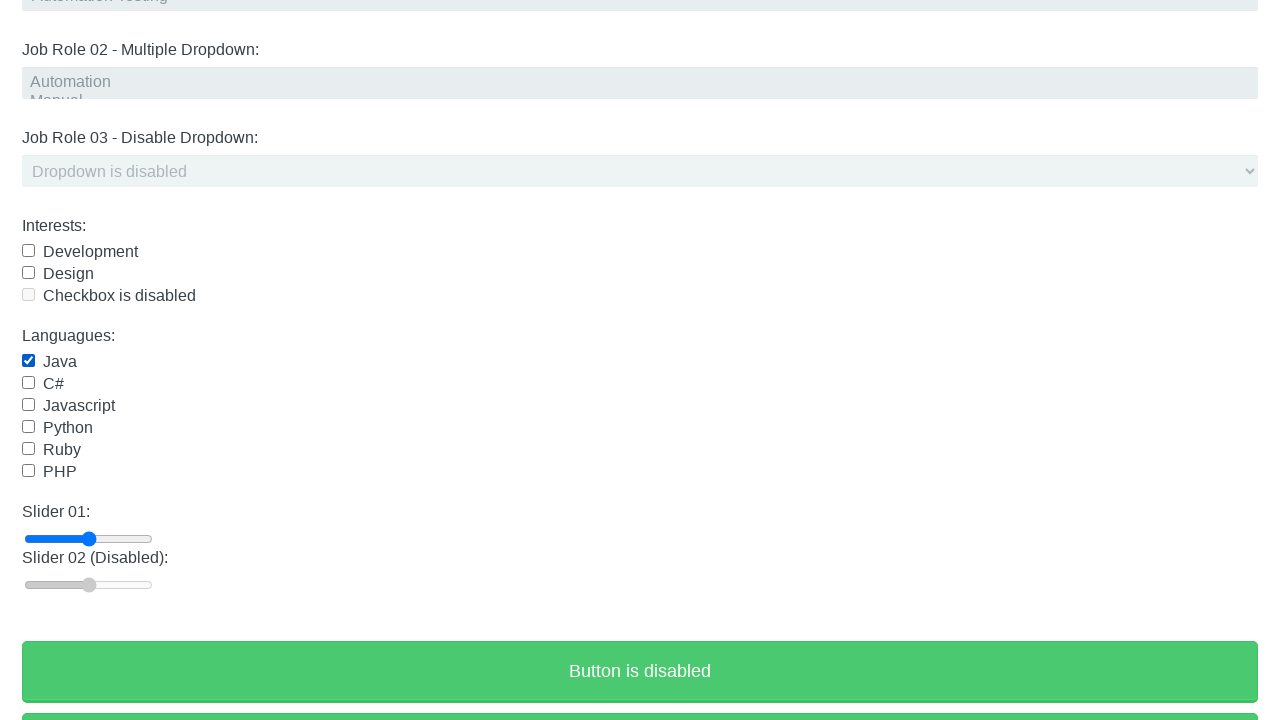

Waited 1000ms for selections to be verified
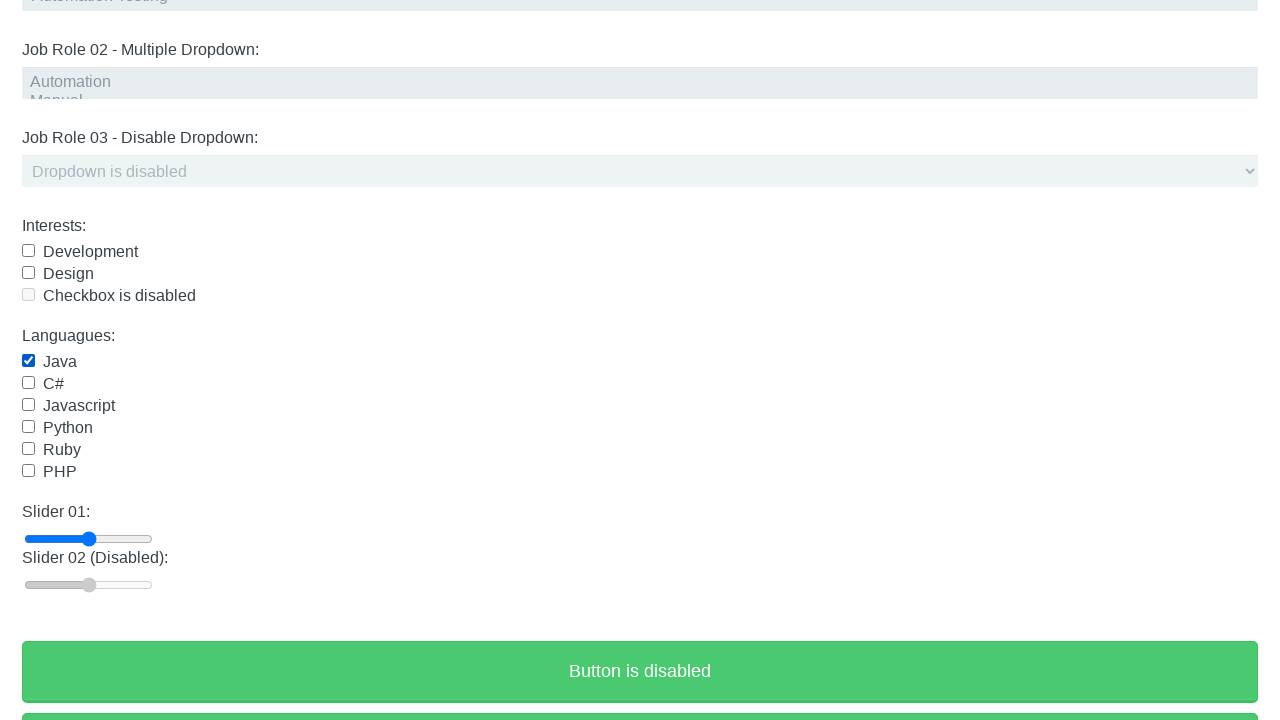

Clicked Java checkbox to uncheck it at (28, 361) on #java
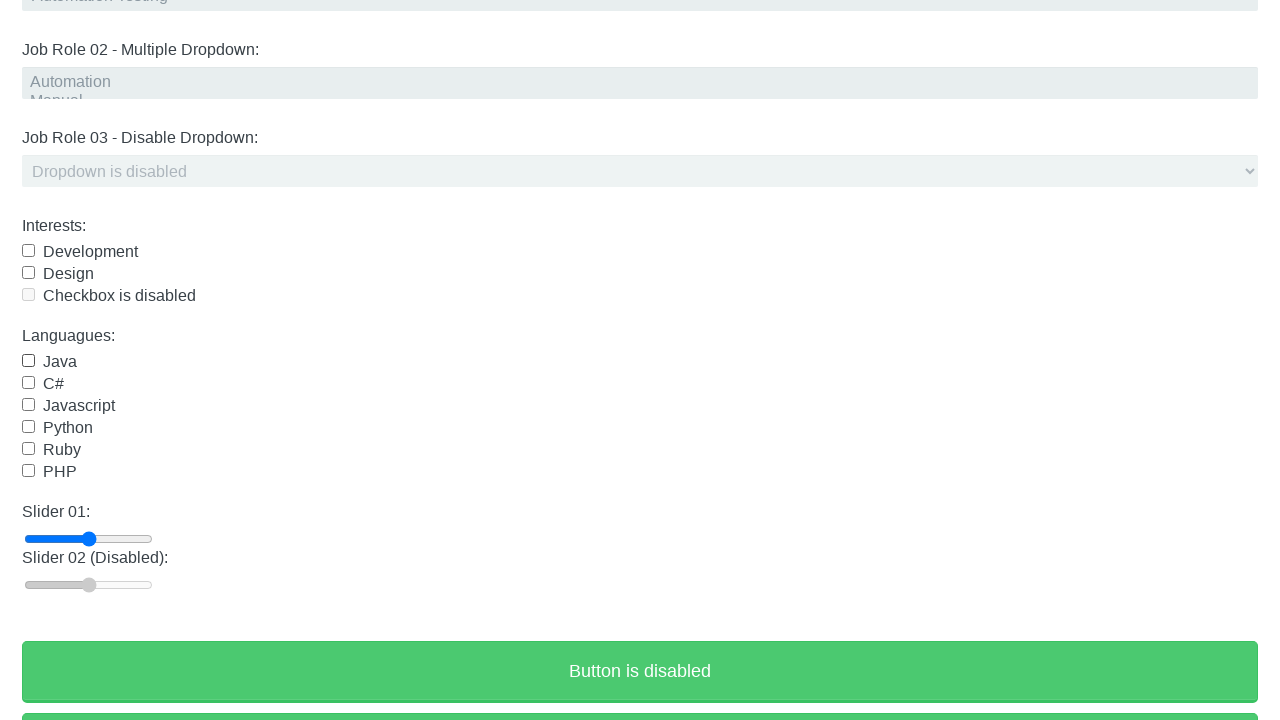

Waited 1000ms for uncheck action to complete
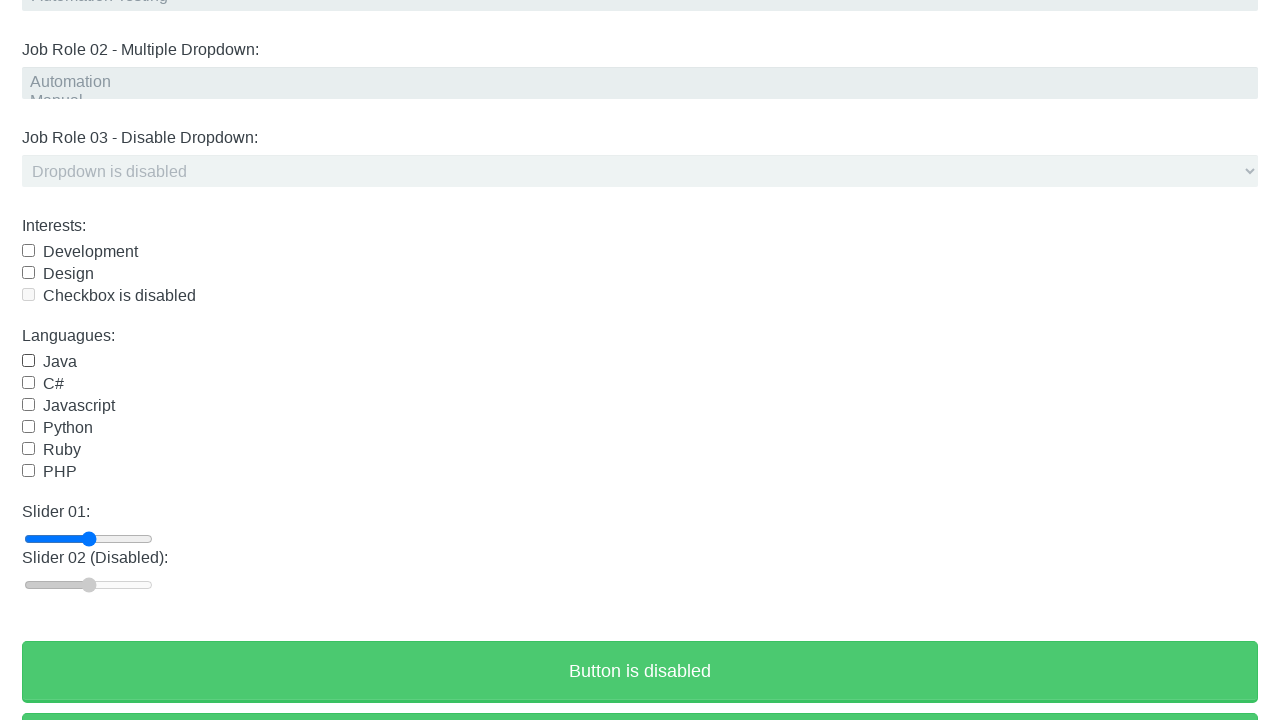

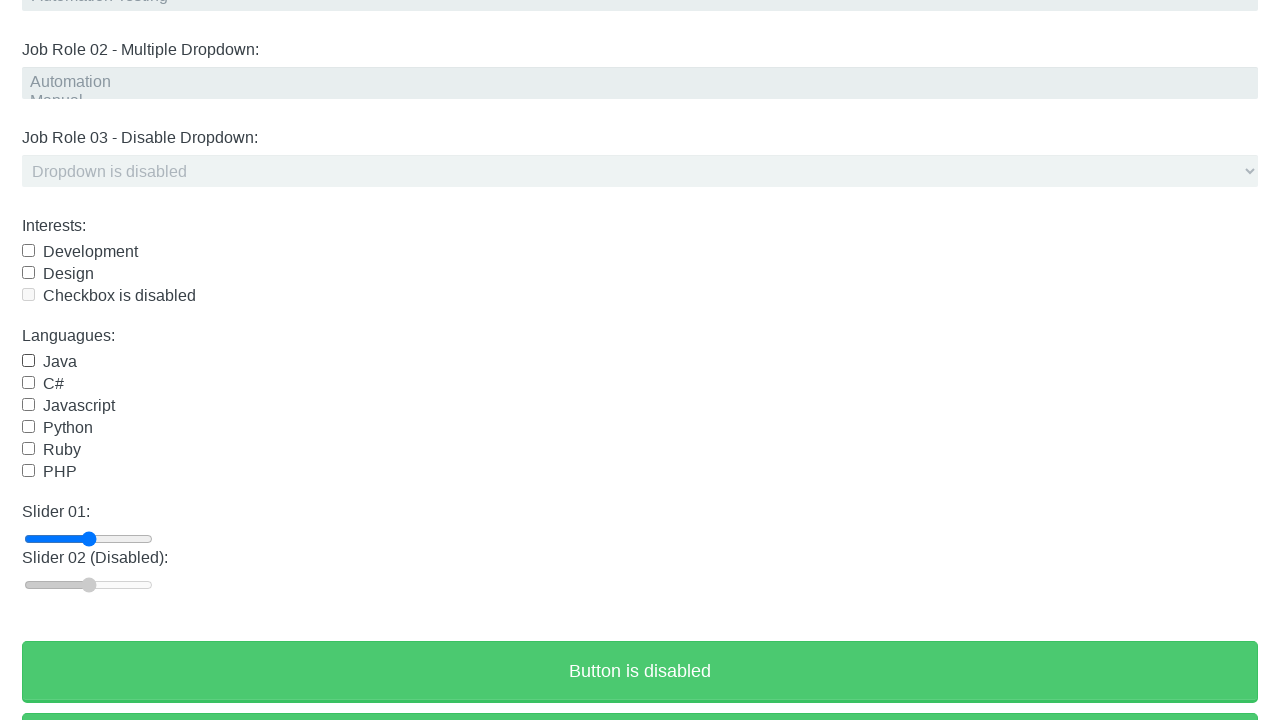